Tests the scrollable table on the automation practice page by scrolling to the table, scrolling within it, and verifying that the sum of values in the fourth column matches the displayed total amount.

Starting URL: https://rahulshettyacademy.com/AutomationPractice/

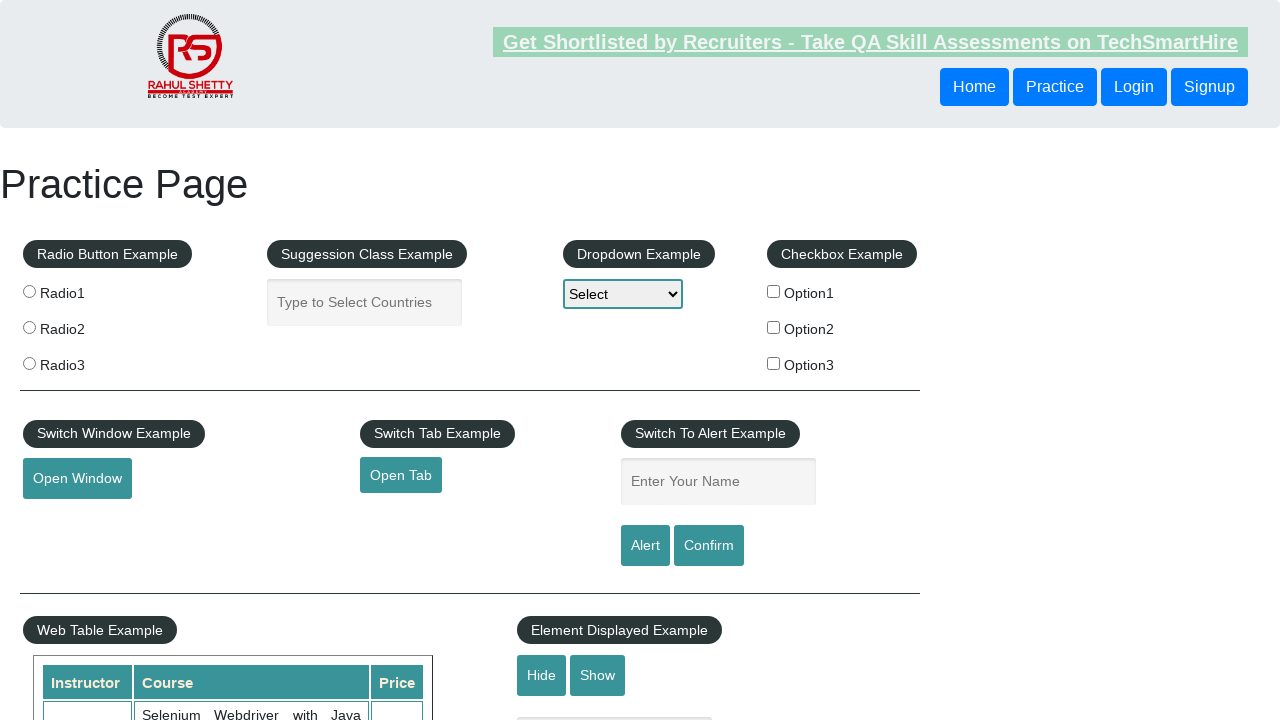

Scrolled down the page by 500 pixels
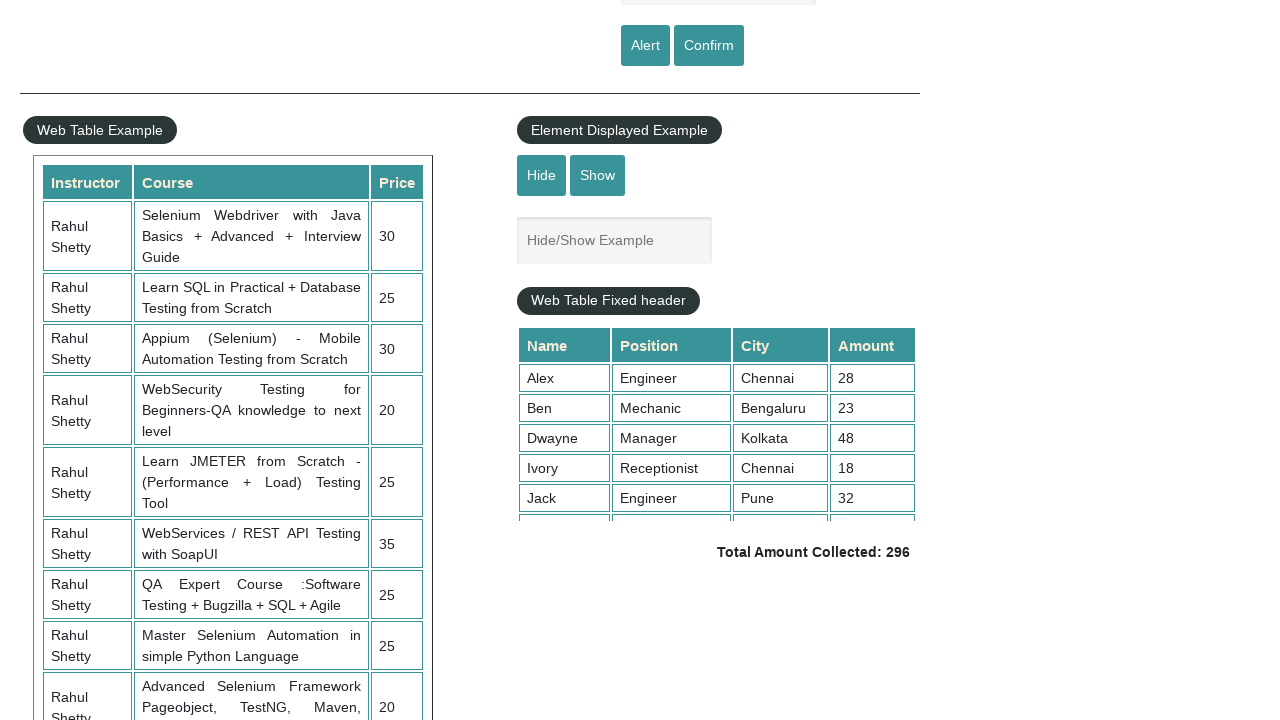

Waited 1 second for scroll to complete
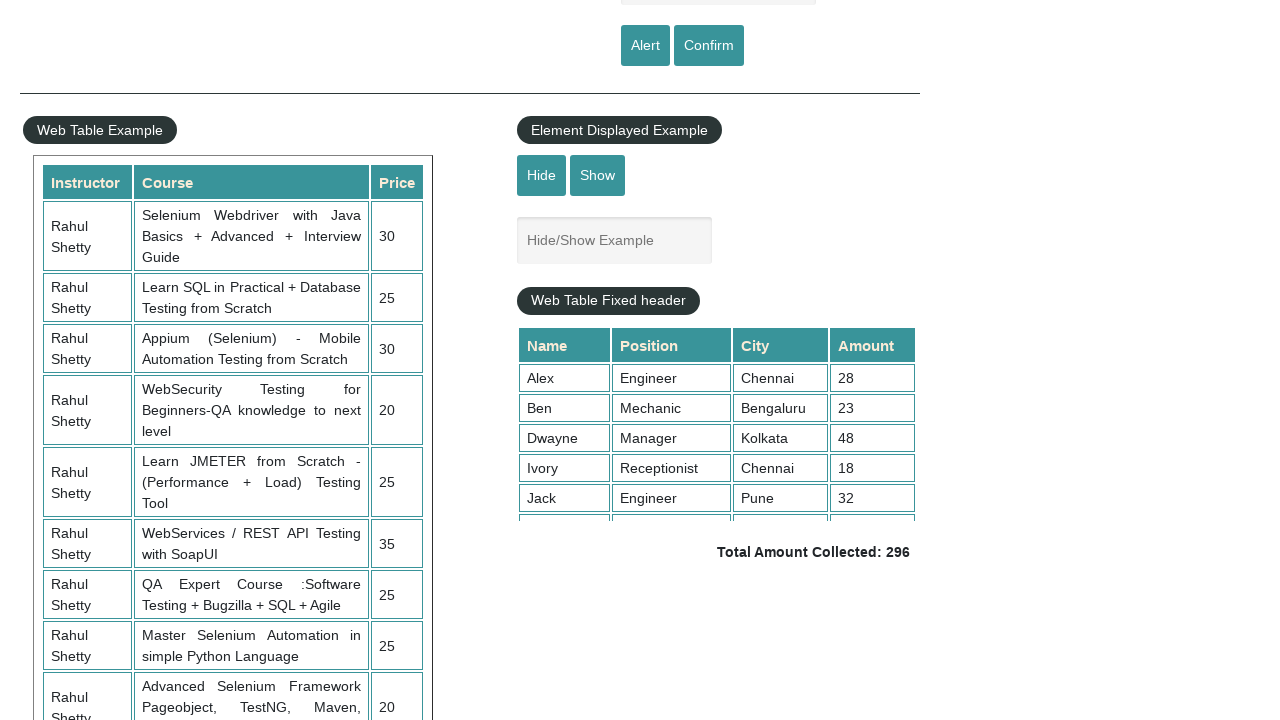

Scrolled within the table element to position 5000
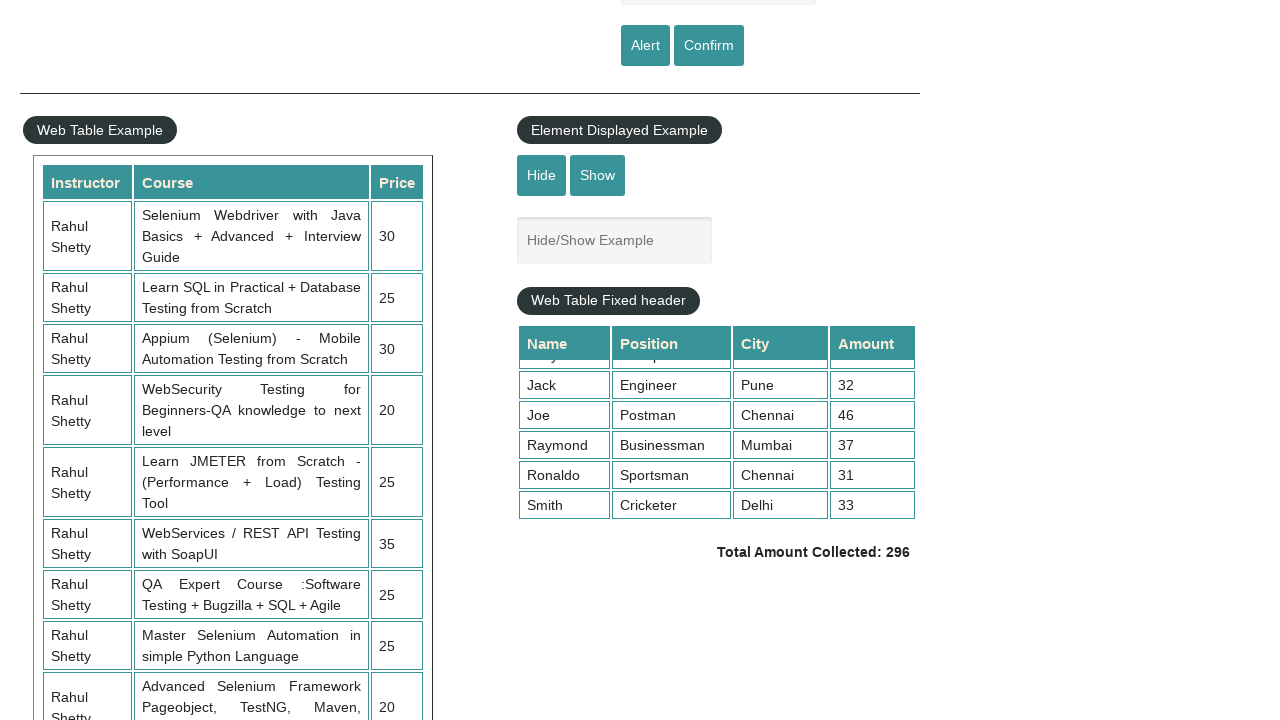

Fourth column of table became visible
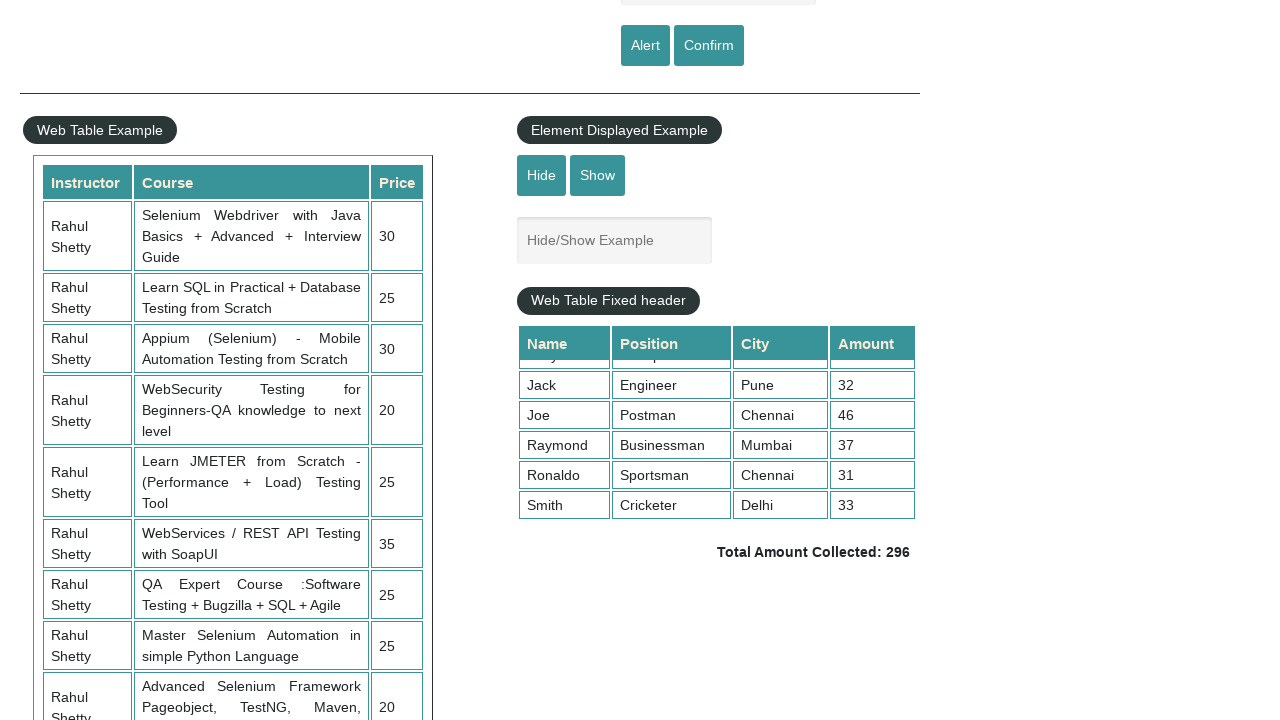

Retrieved 9 values from the fourth column of the table
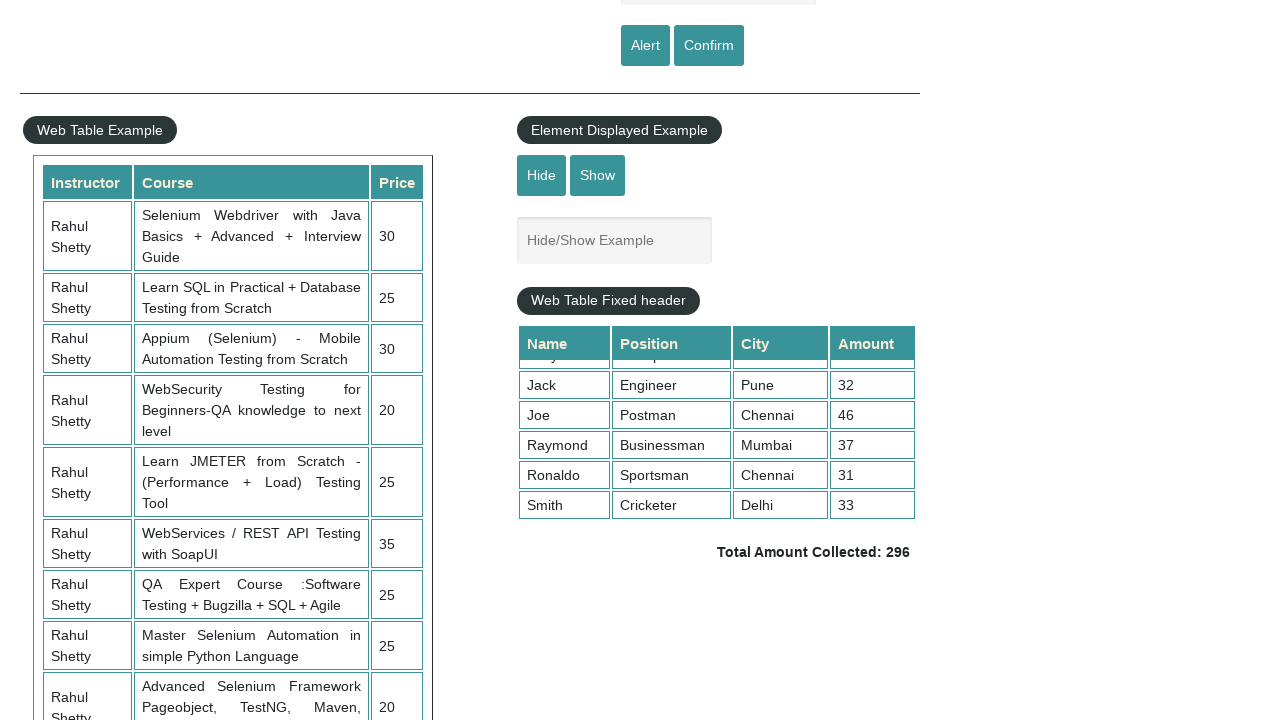

Calculated sum of fourth column values: 296
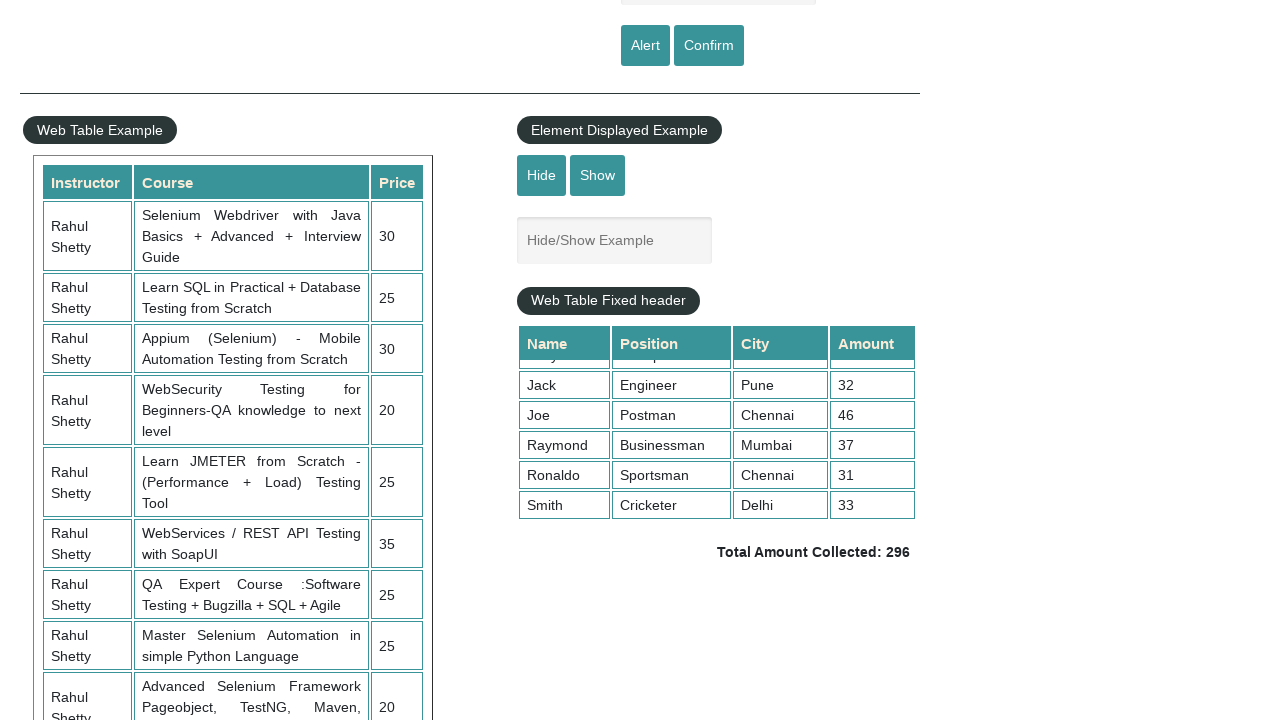

Retrieved displayed total amount text:  Total Amount Collected: 296 
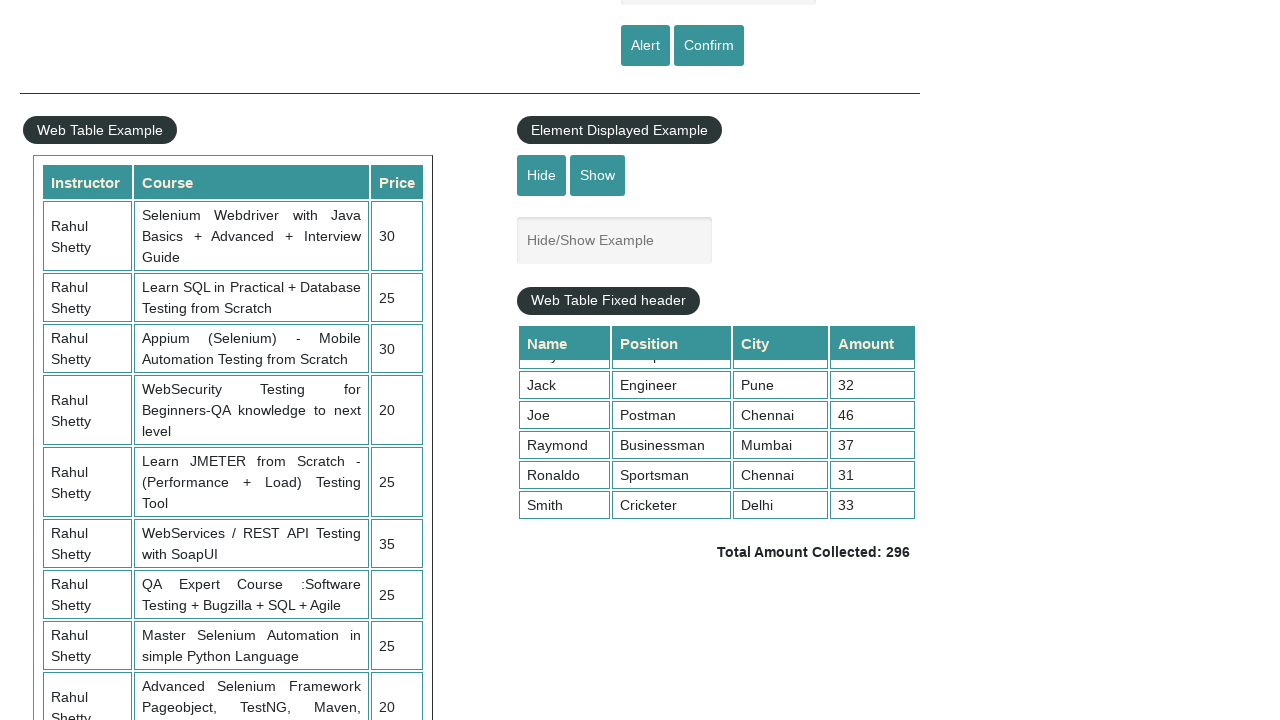

Extracted total value from text: 296
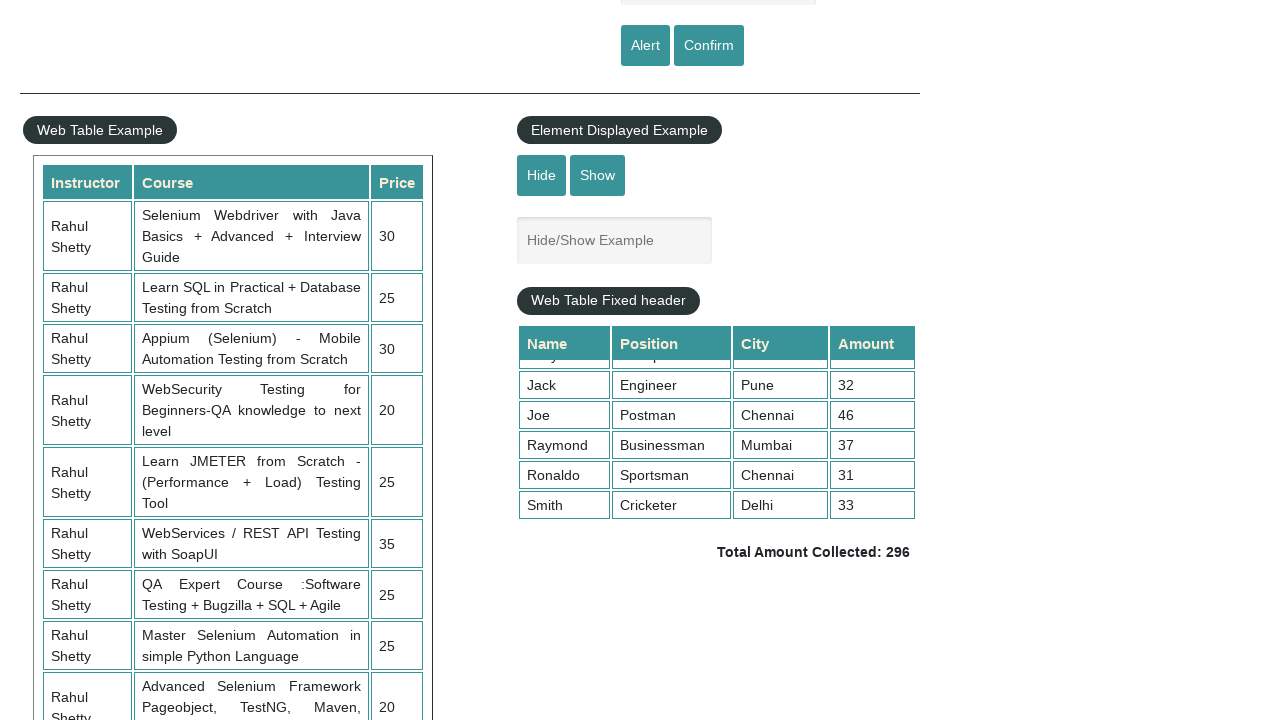

Verified that calculated sum (296) matches displayed total (296)
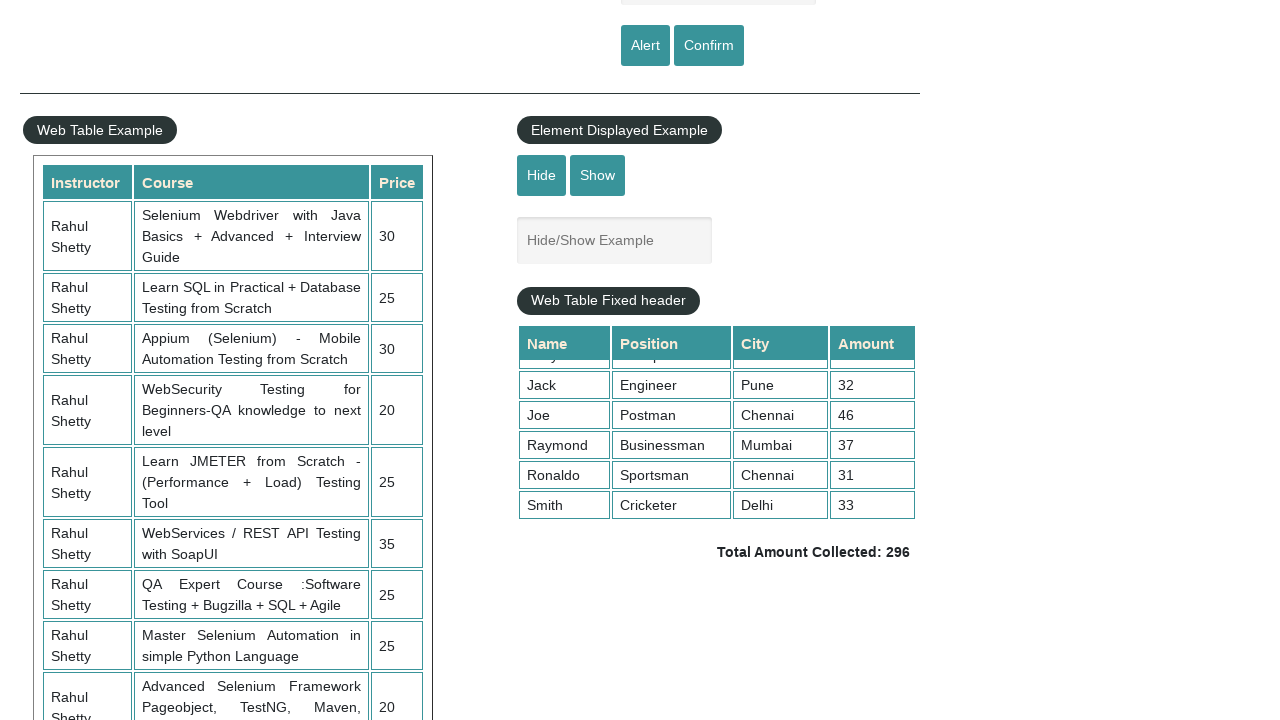

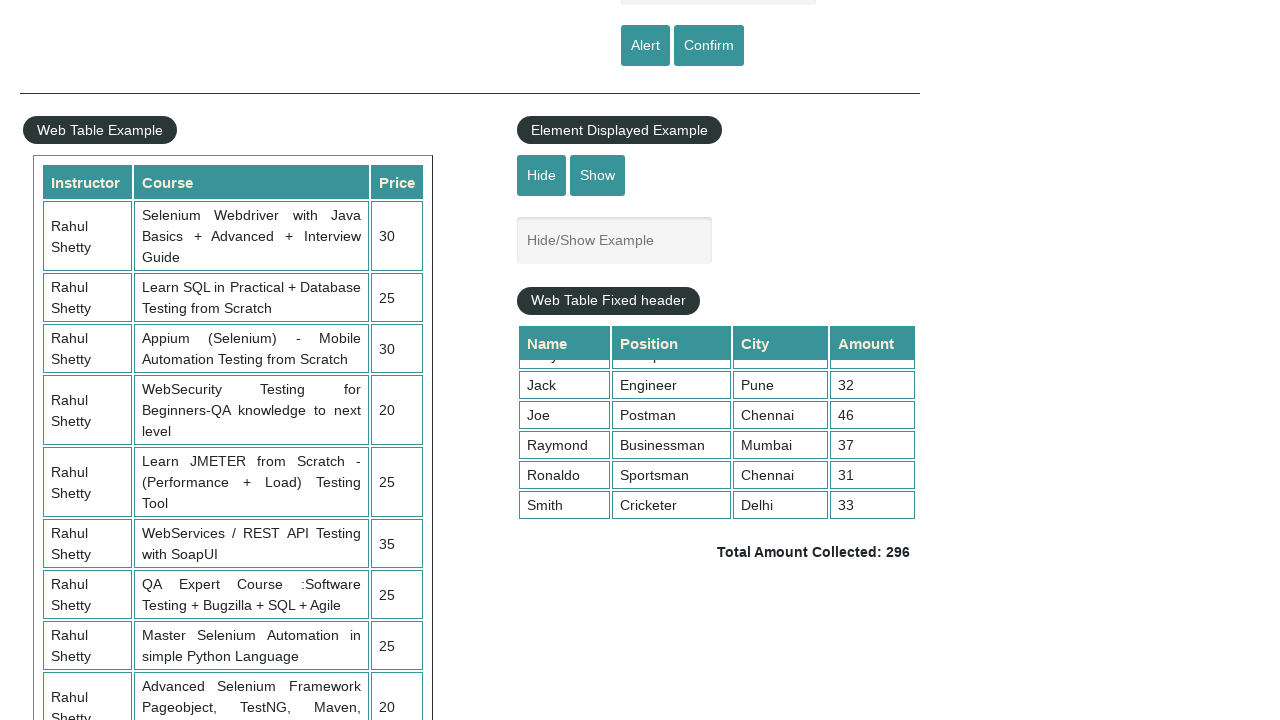